Tests the Python.org search functionality by entering a search query and verifying results are returned

Starting URL: http://www.python.org

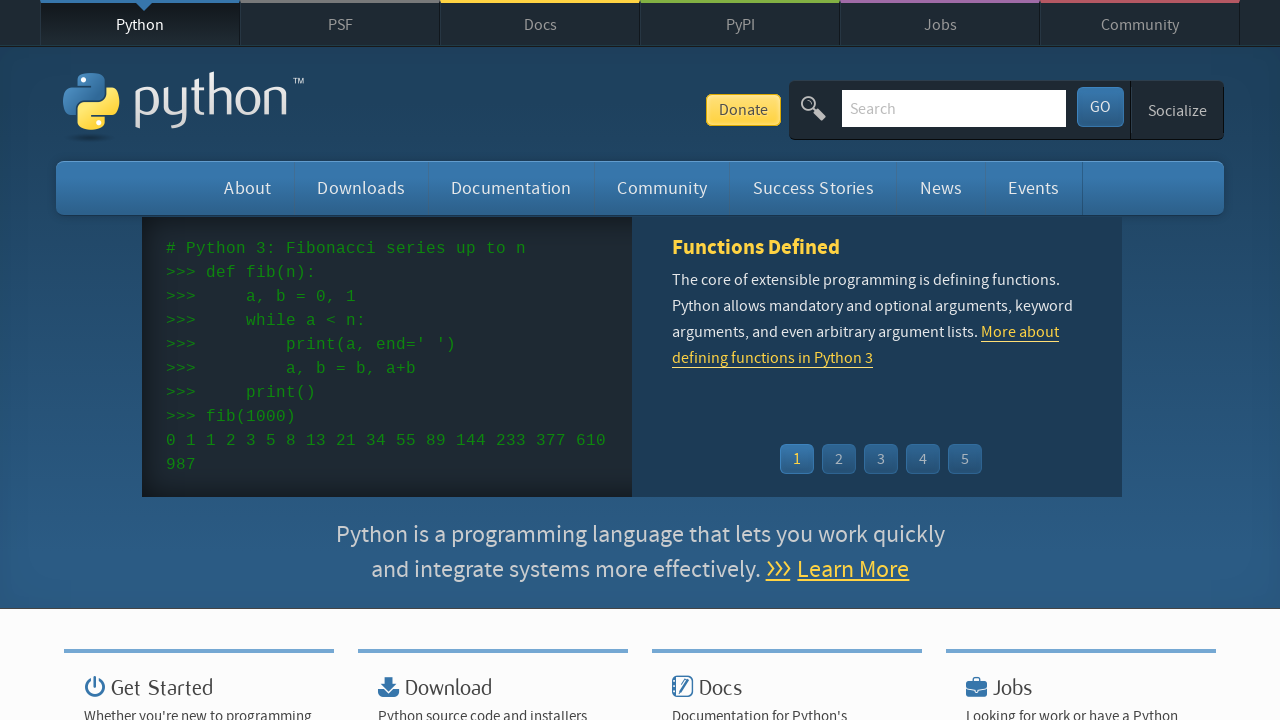

Verified page title contains 'Python'
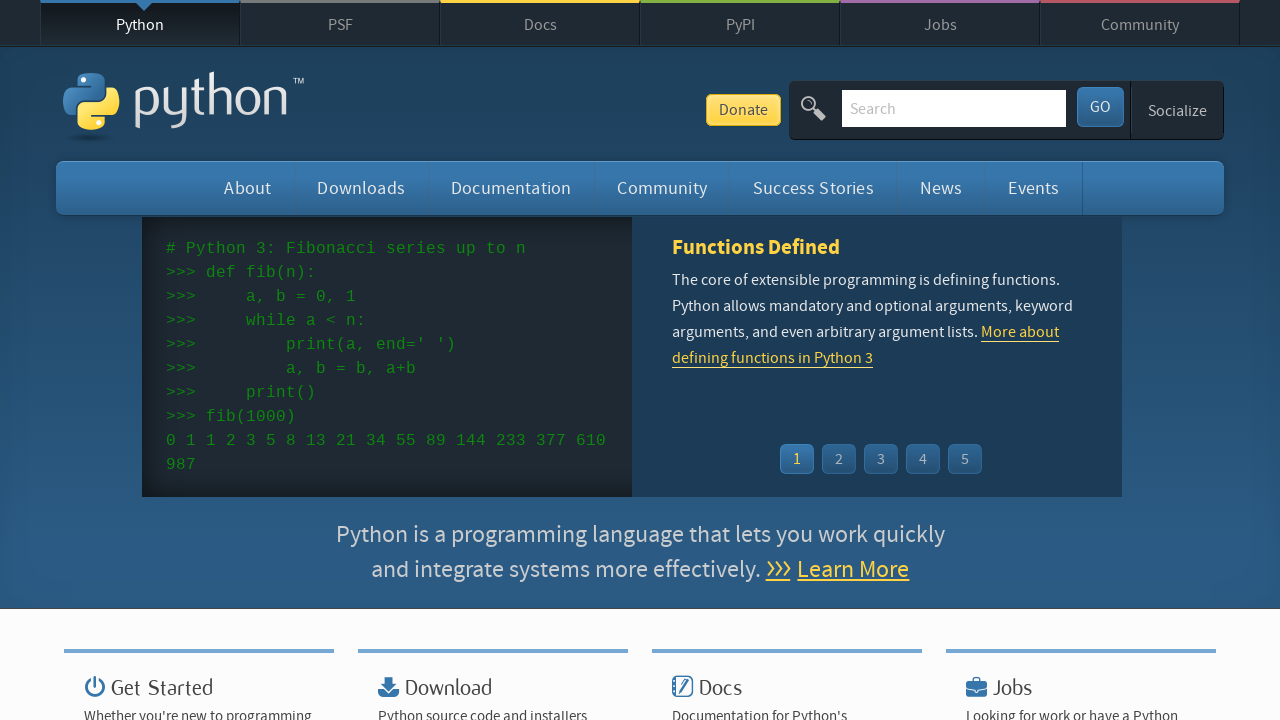

Filled search box with 'pycod' on input[name='q']
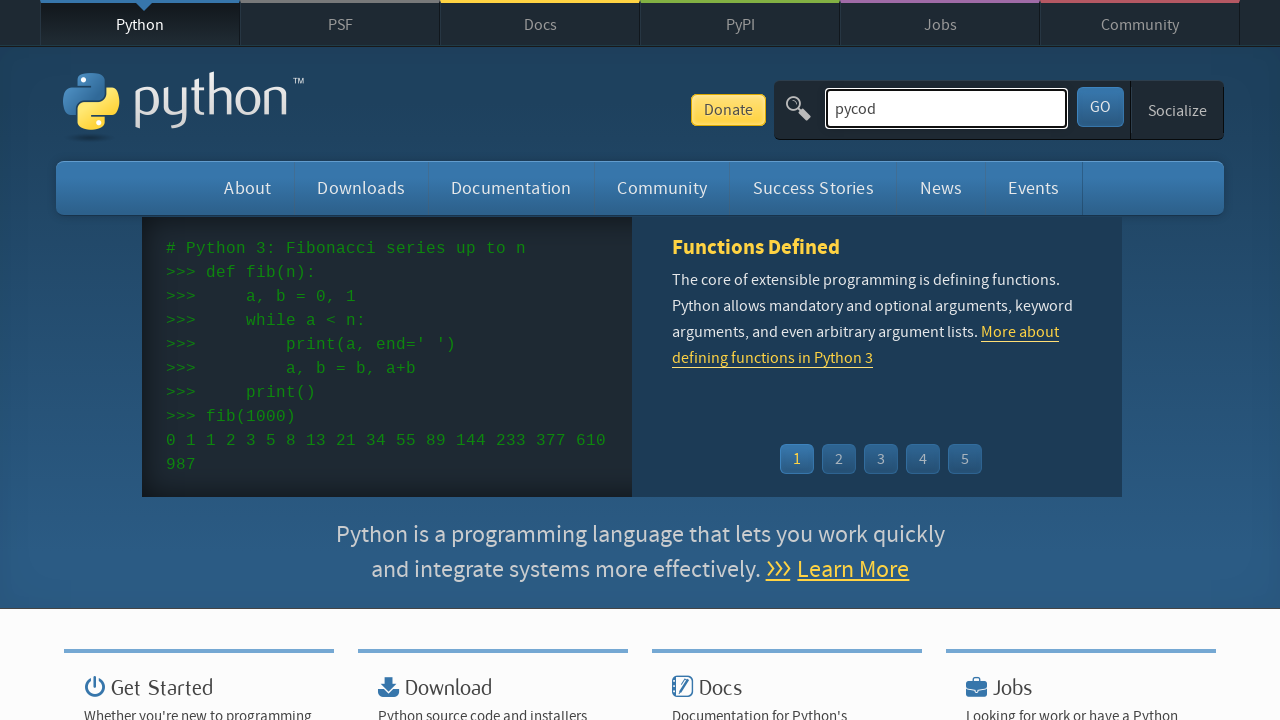

Pressed Enter to submit search query on input[name='q']
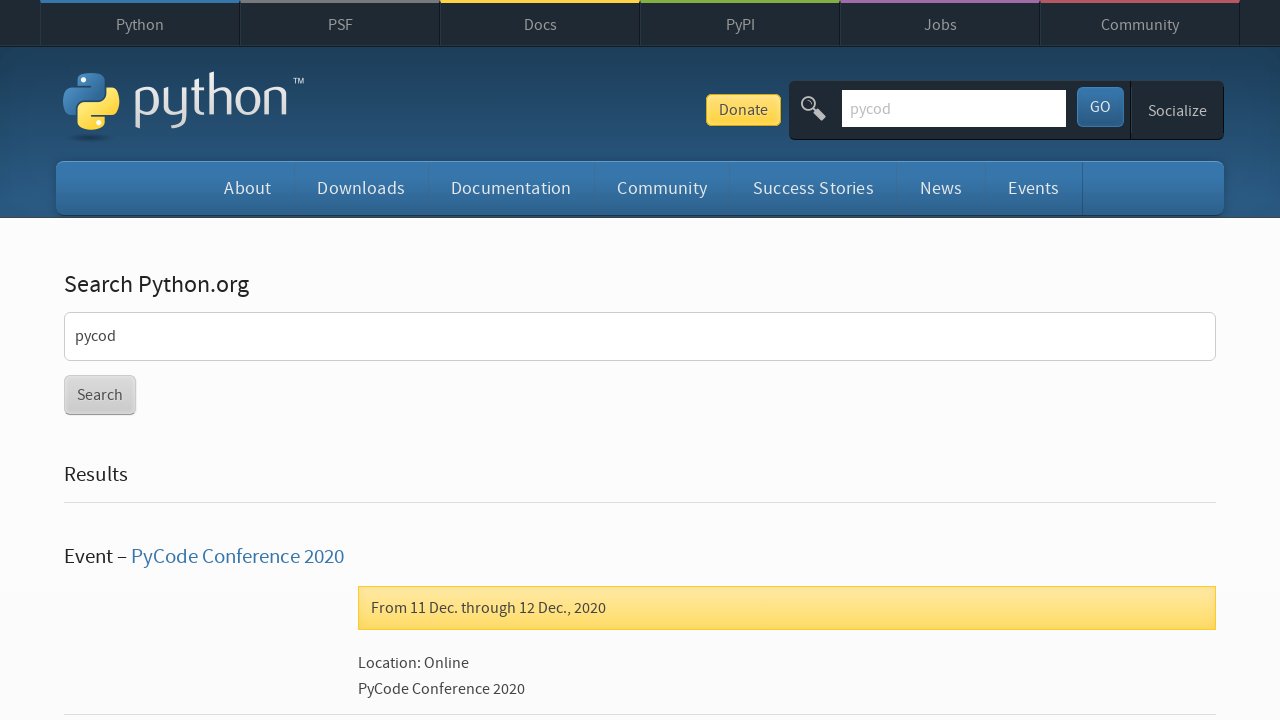

Waited for page to load (networkidle)
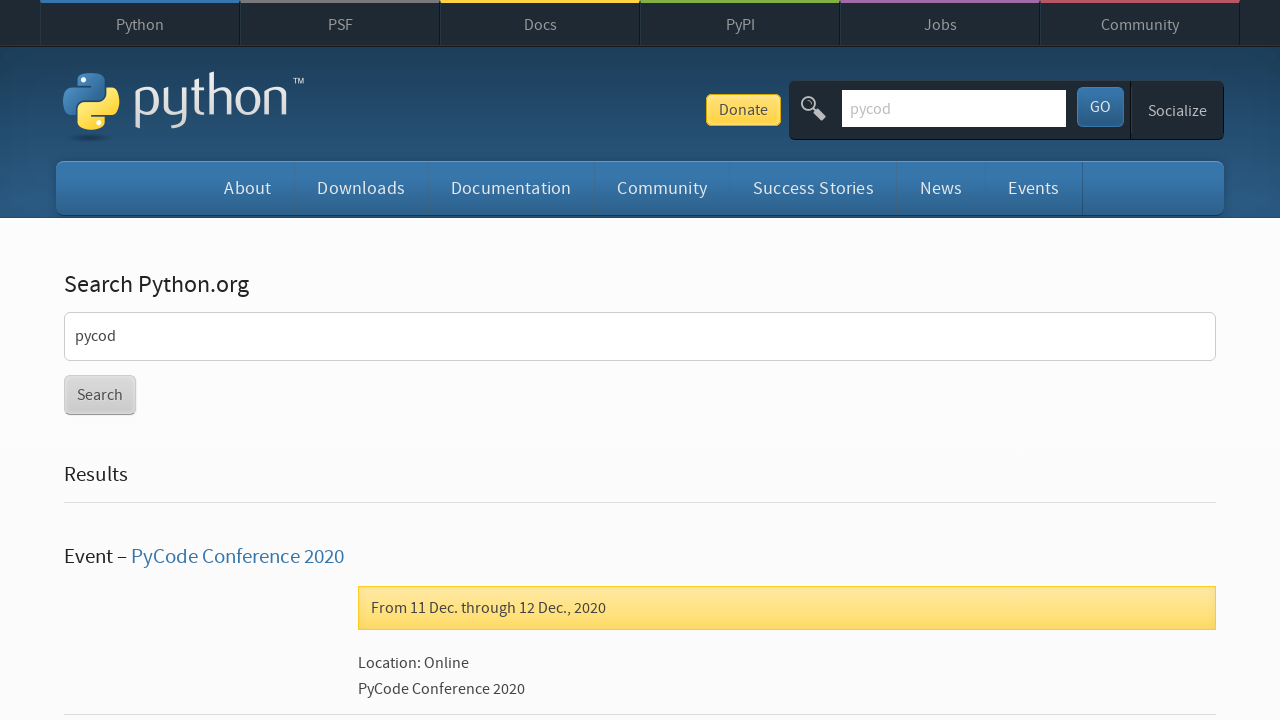

Verified search results were returned (no 'No results found' message)
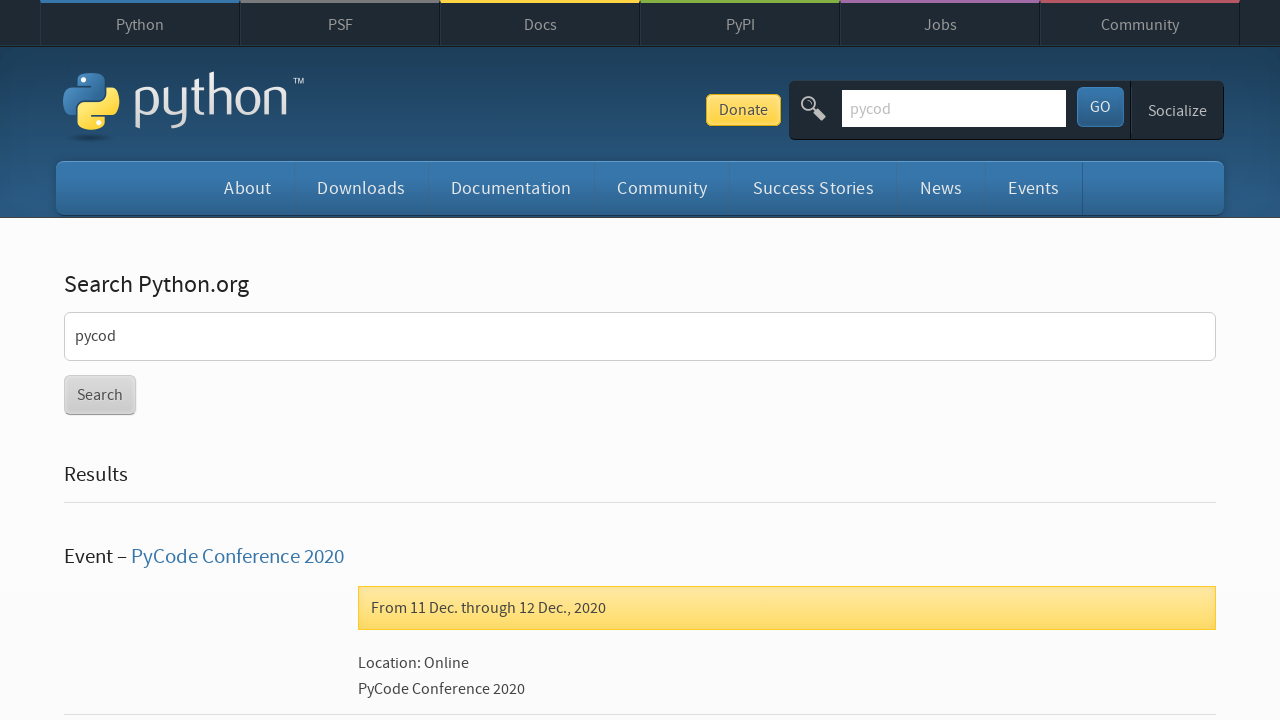

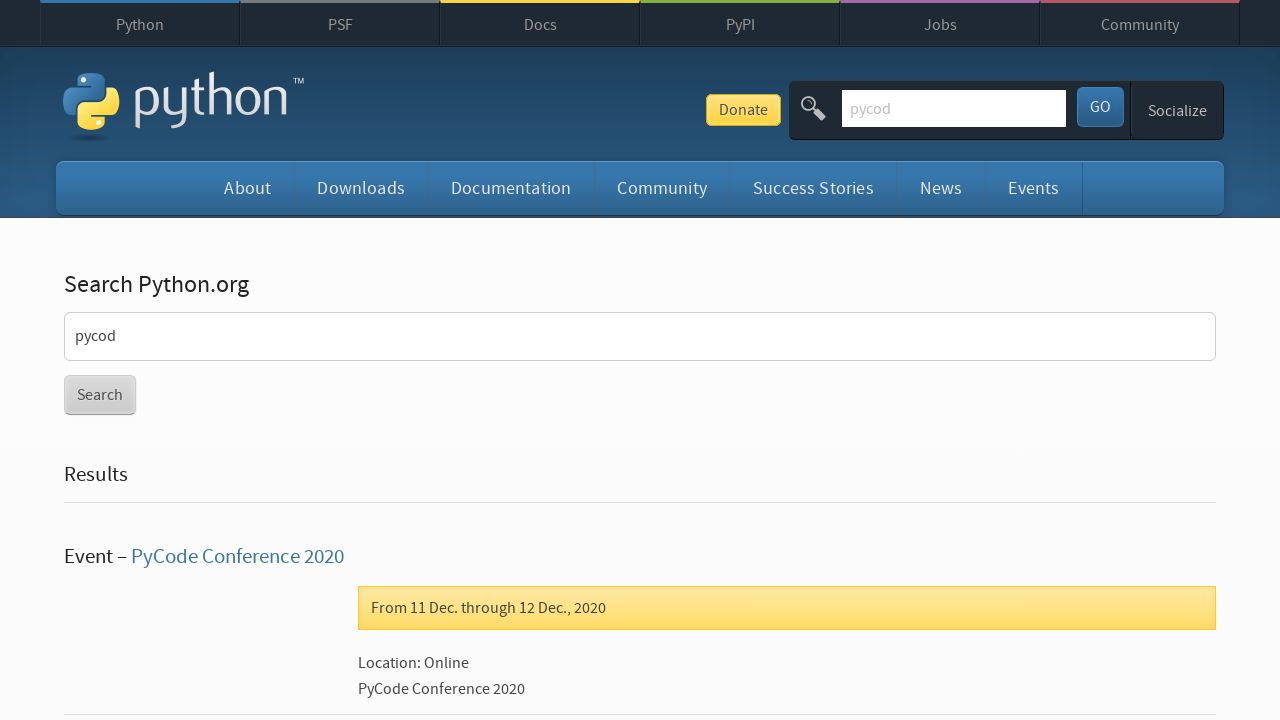